Tests that the currently applied filter is highlighted in the navigation

Starting URL: https://demo.playwright.dev/todomvc

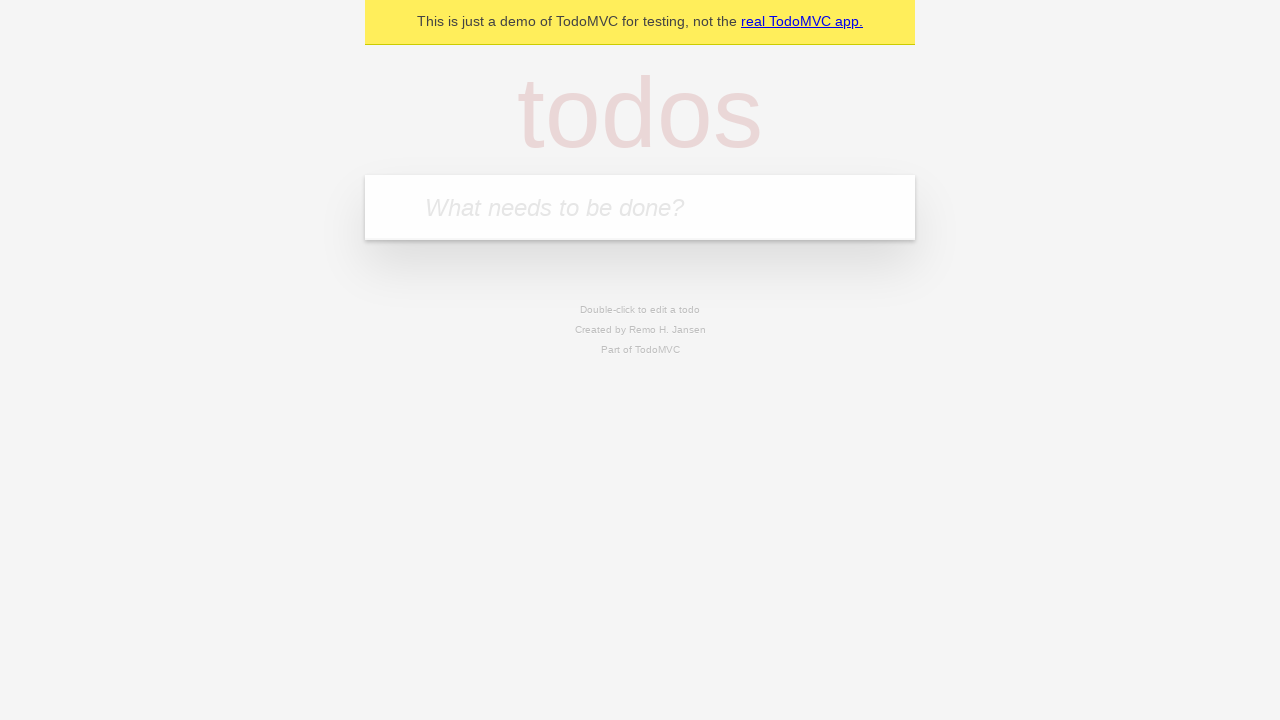

Filled todo input with 'buy some cheese' on internal:attr=[placeholder="What needs to be done?"i]
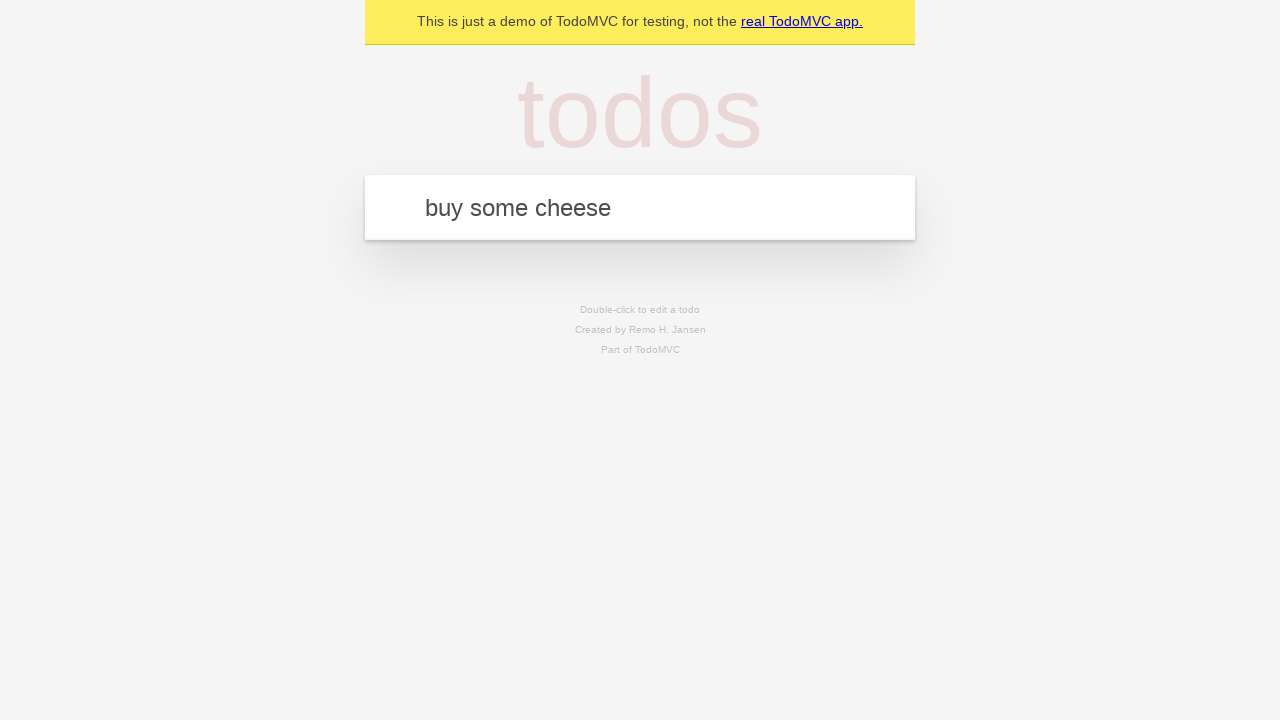

Pressed Enter to add first todo on internal:attr=[placeholder="What needs to be done?"i]
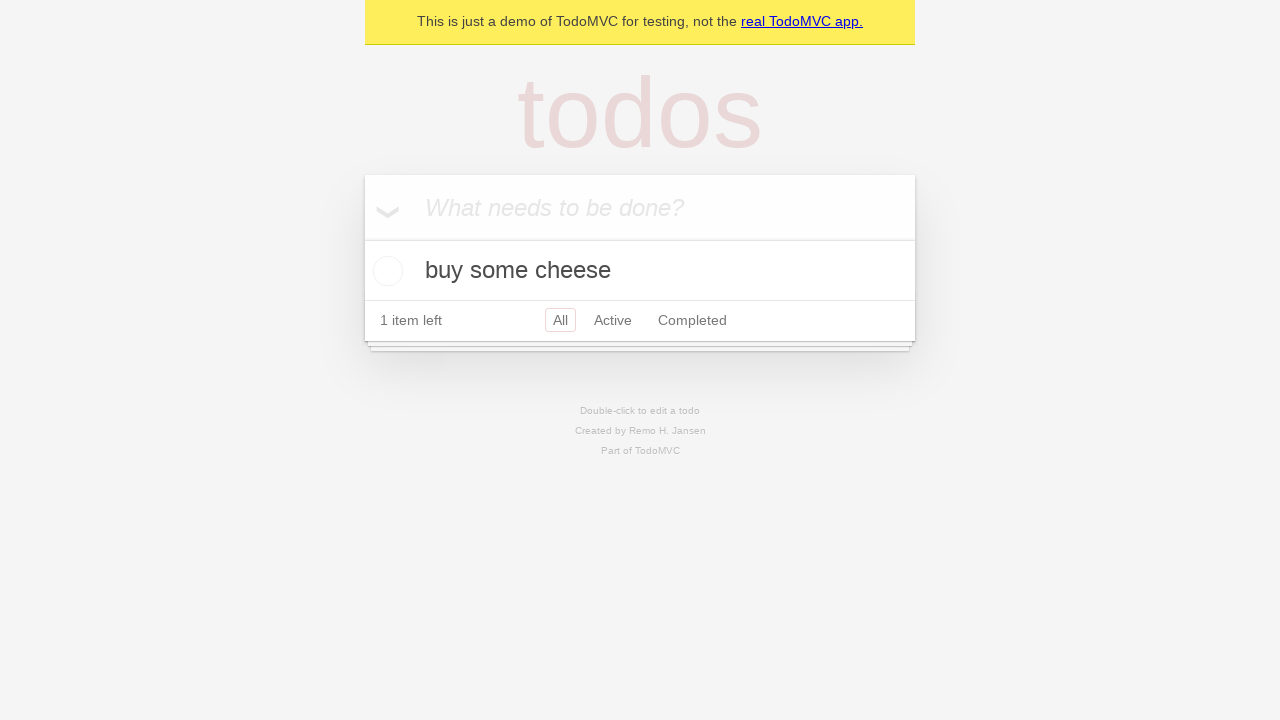

Filled todo input with 'feed the cat' on internal:attr=[placeholder="What needs to be done?"i]
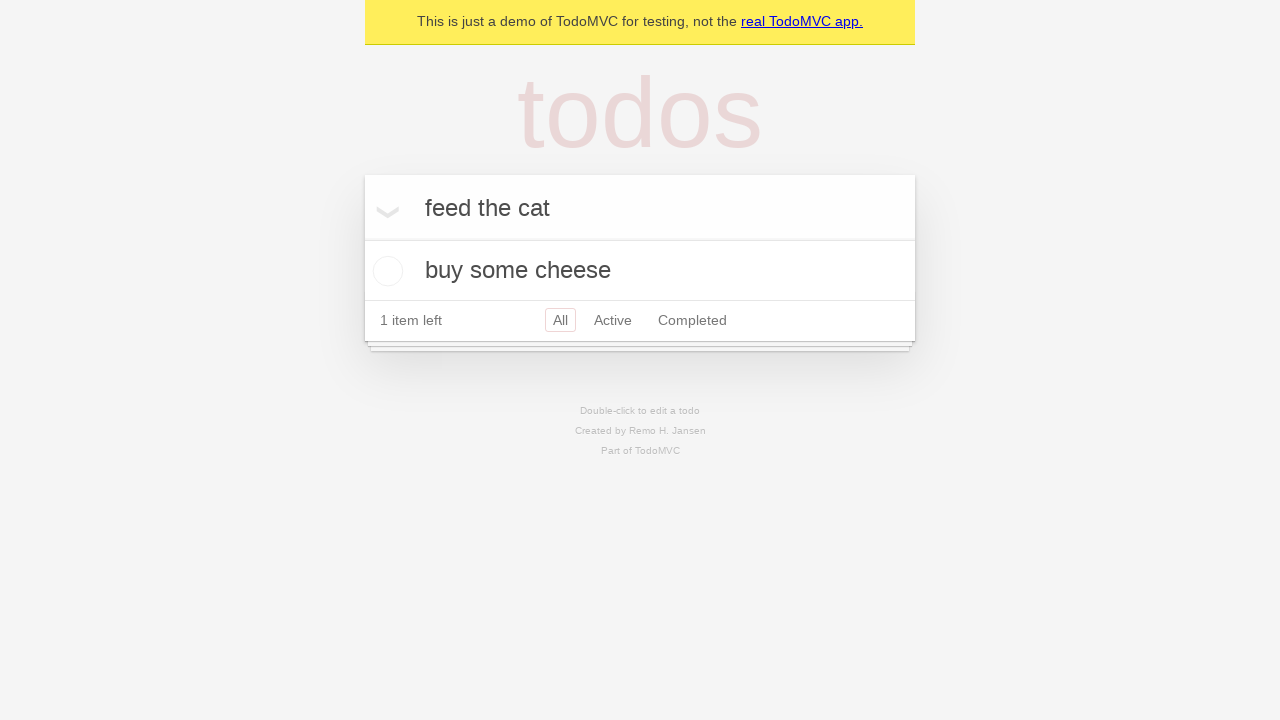

Pressed Enter to add second todo on internal:attr=[placeholder="What needs to be done?"i]
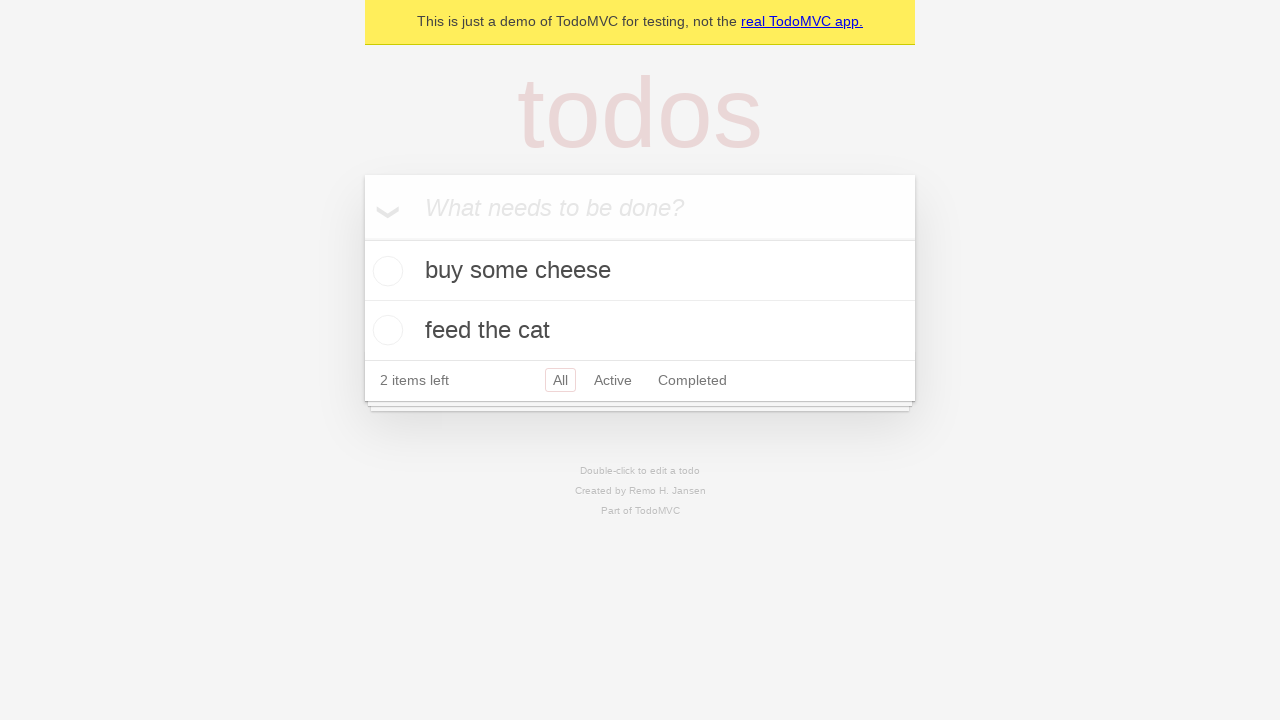

Filled todo input with 'book a doctors appointment' on internal:attr=[placeholder="What needs to be done?"i]
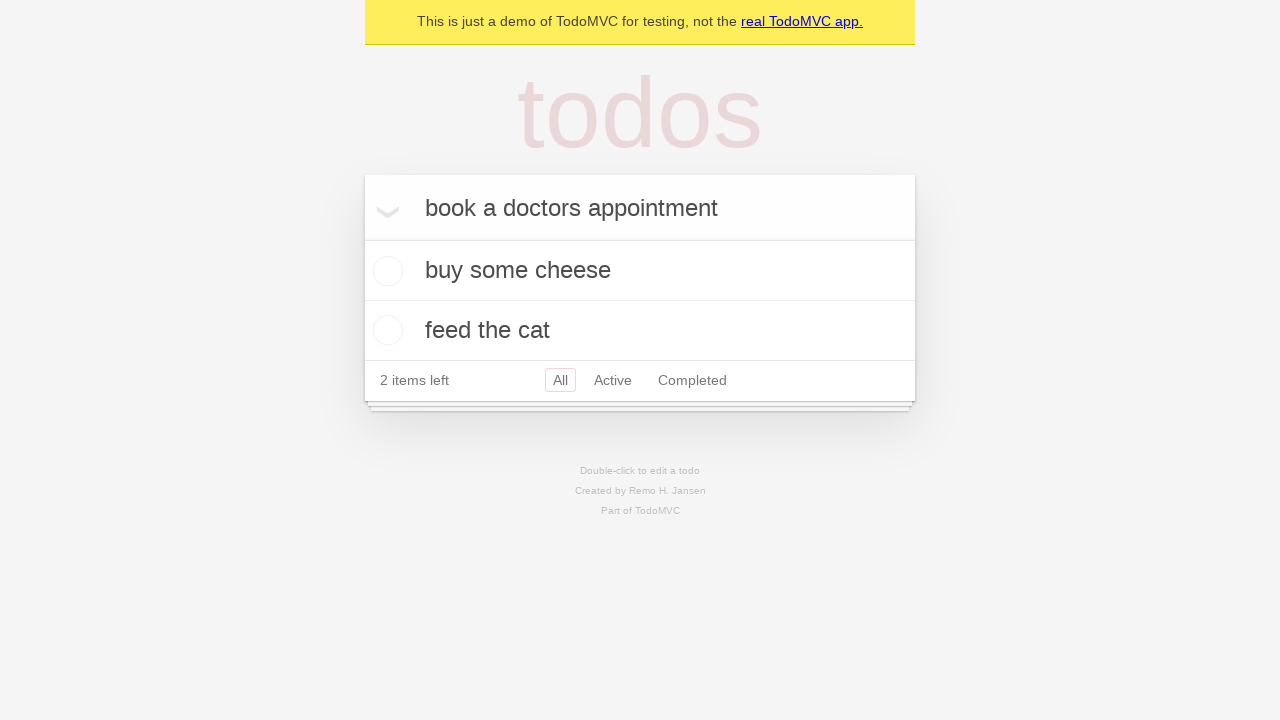

Pressed Enter to add third todo on internal:attr=[placeholder="What needs to be done?"i]
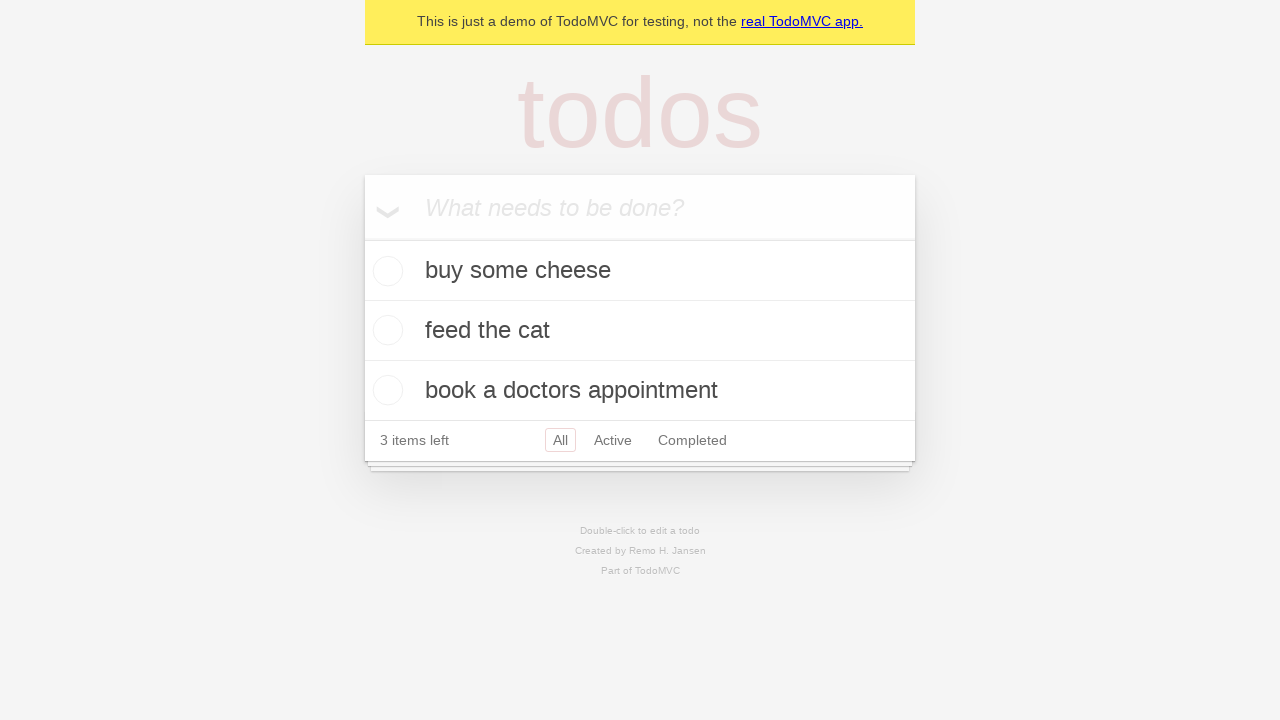

Clicked Active filter link at (613, 440) on internal:role=link[name="Active"i]
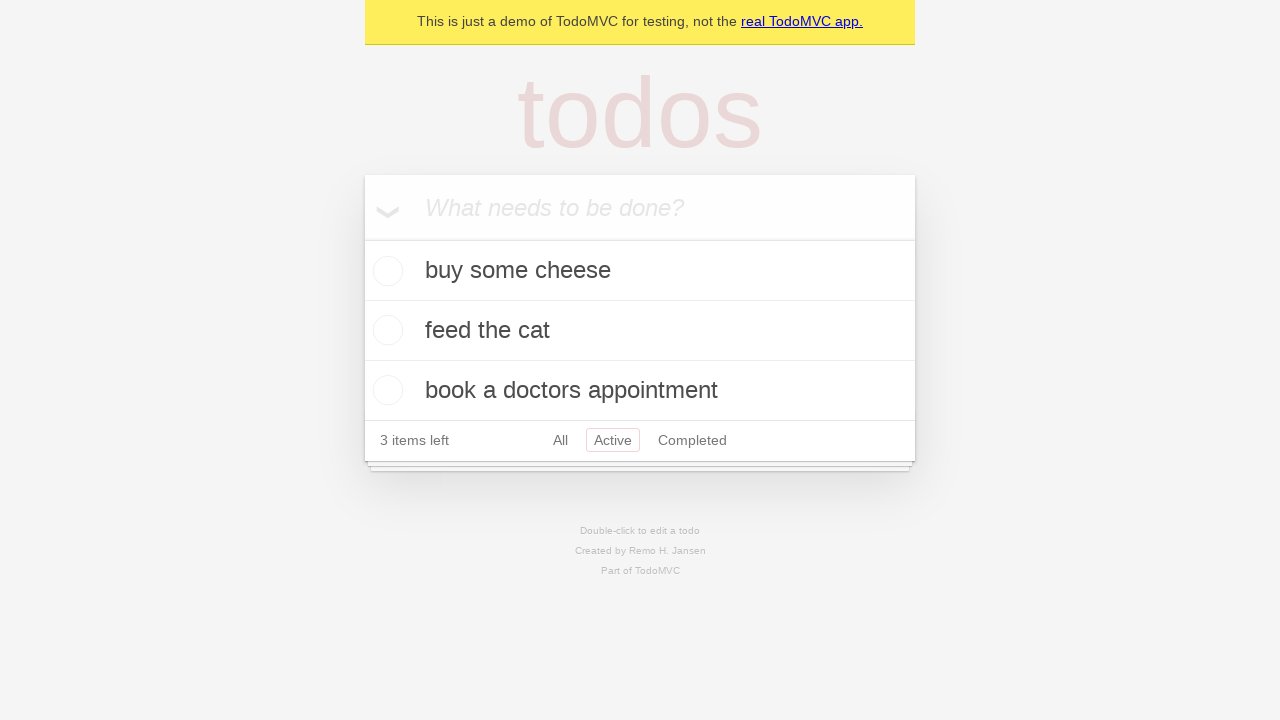

Clicked Completed filter link at (692, 440) on internal:role=link[name="Completed"i]
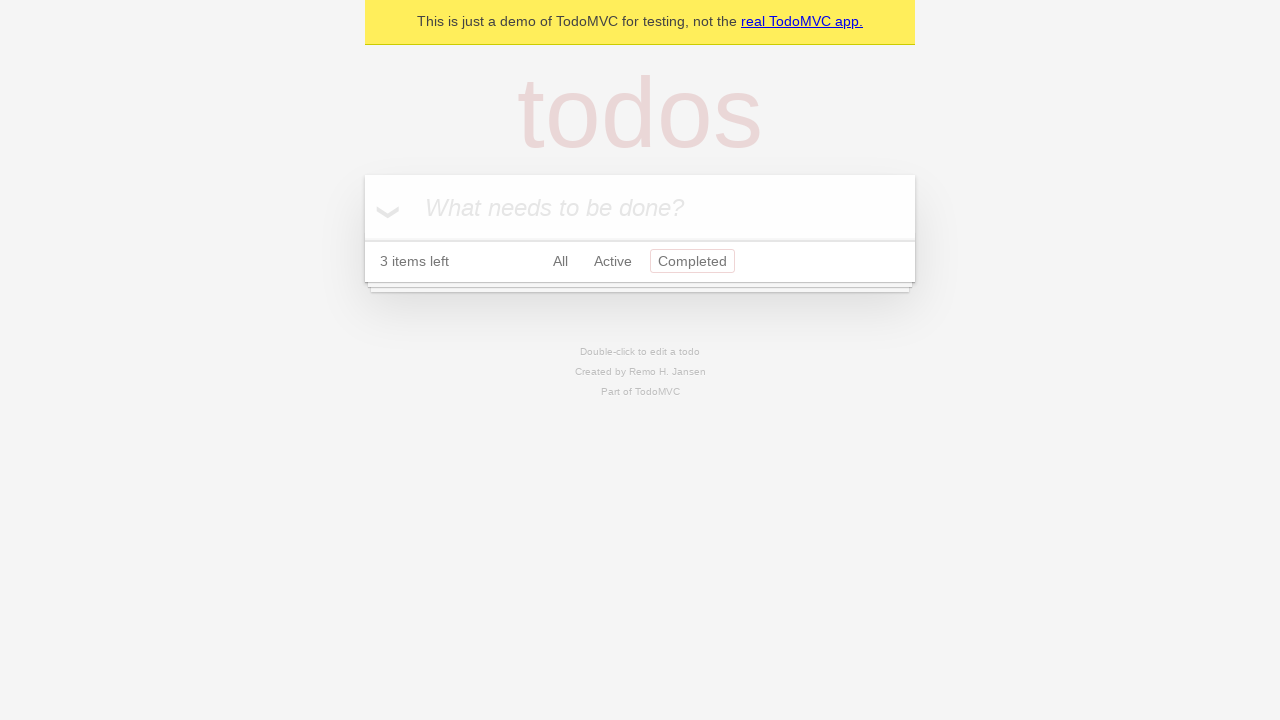

Verified Completed filter link has selected class applied
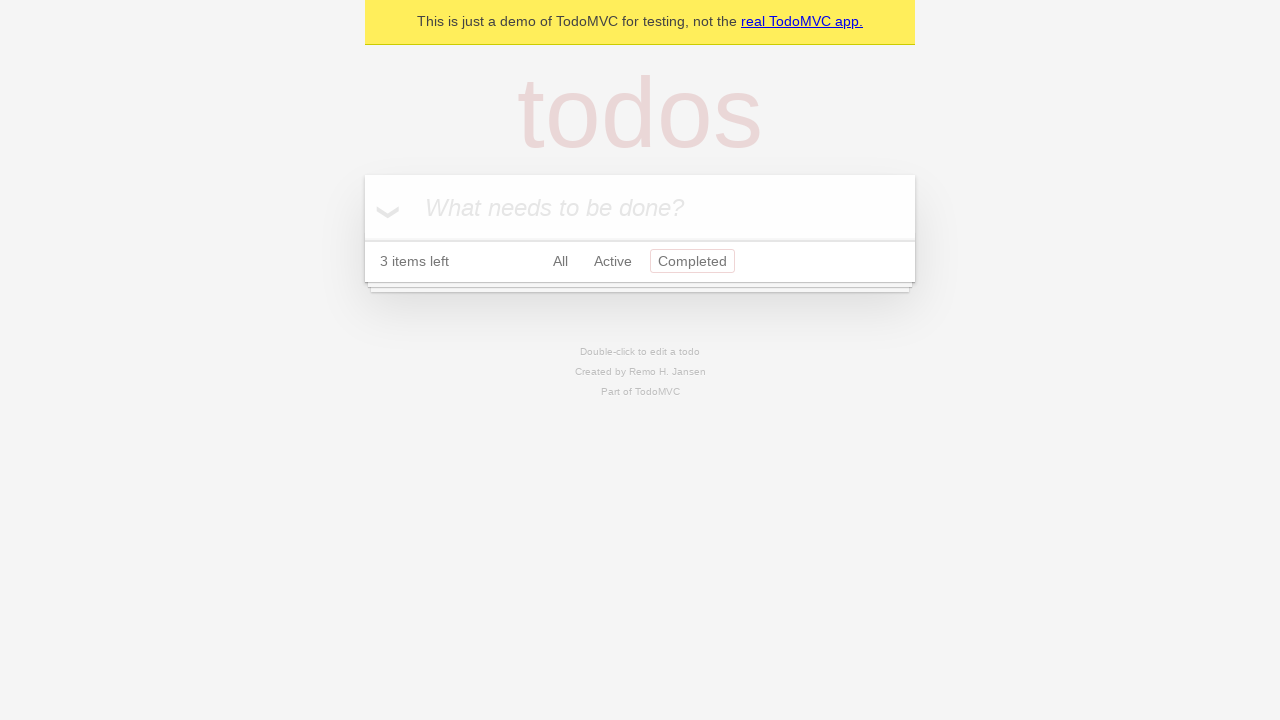

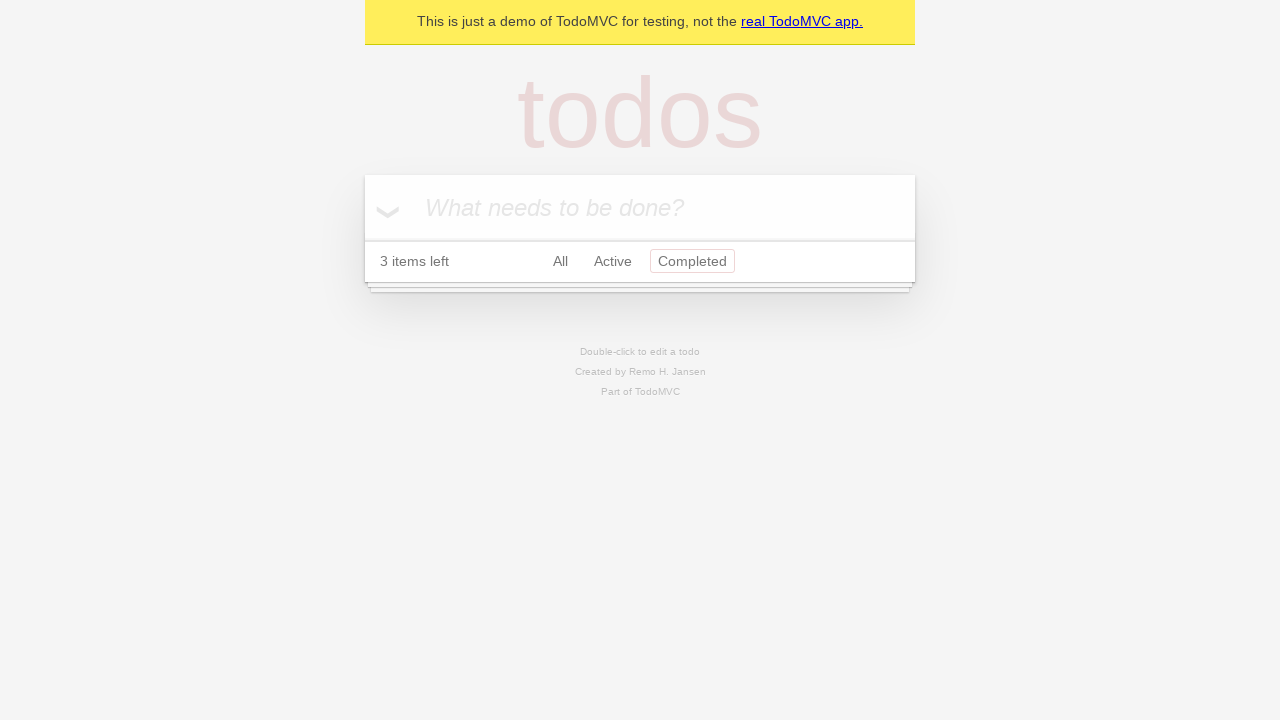